Verifies that the username and password input fields have correct placeholder text

Starting URL: https://opensource-demo.orangehrmlive.com/

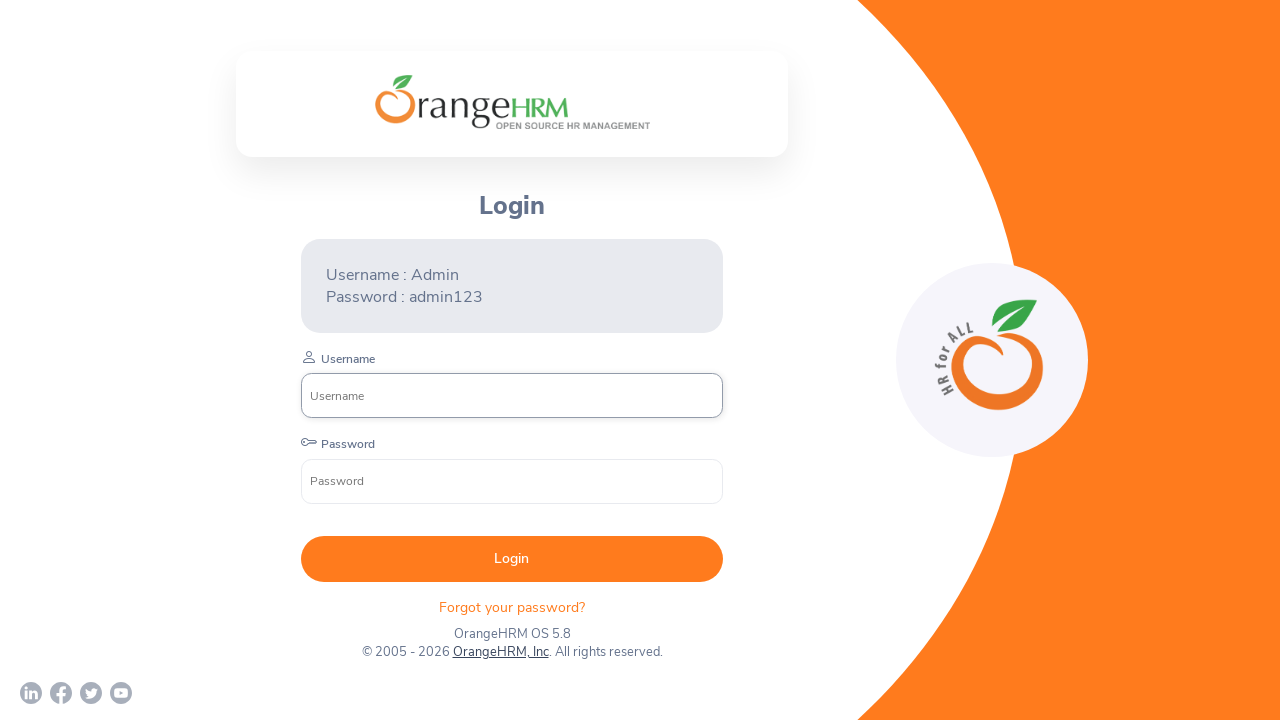

Login form loaded - username input field is visible
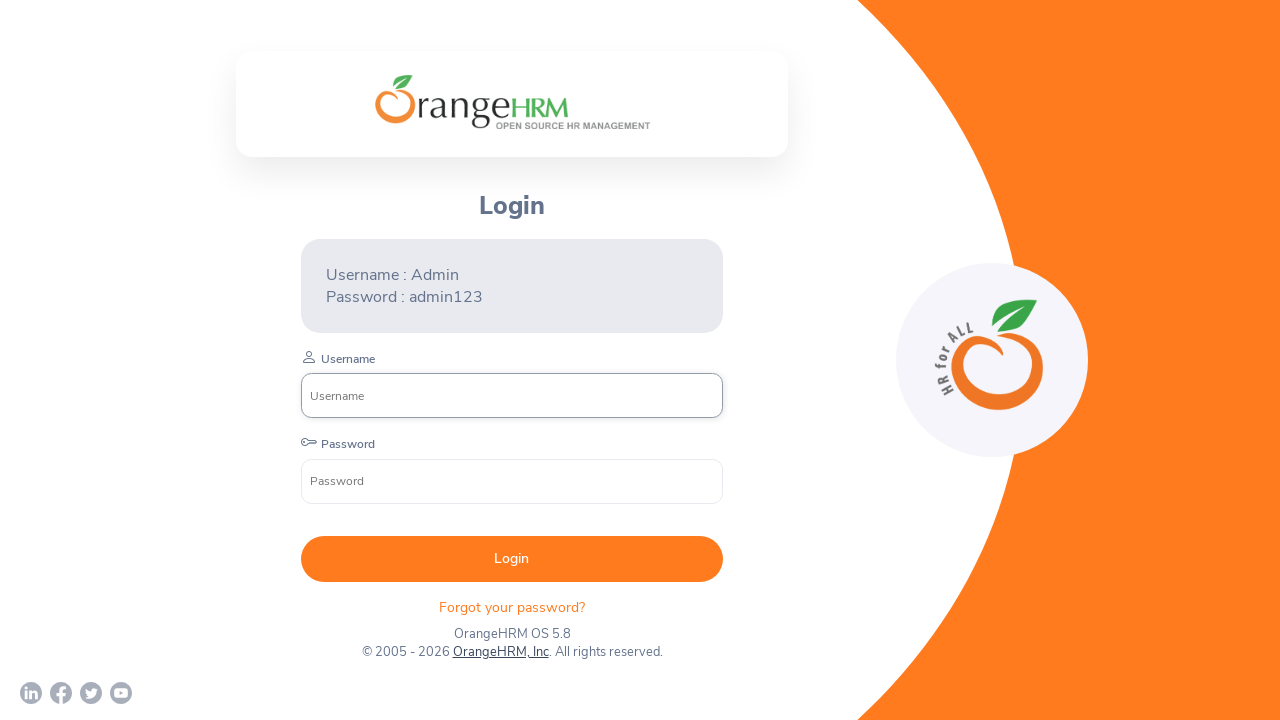

Retrieved placeholder attribute from username input field
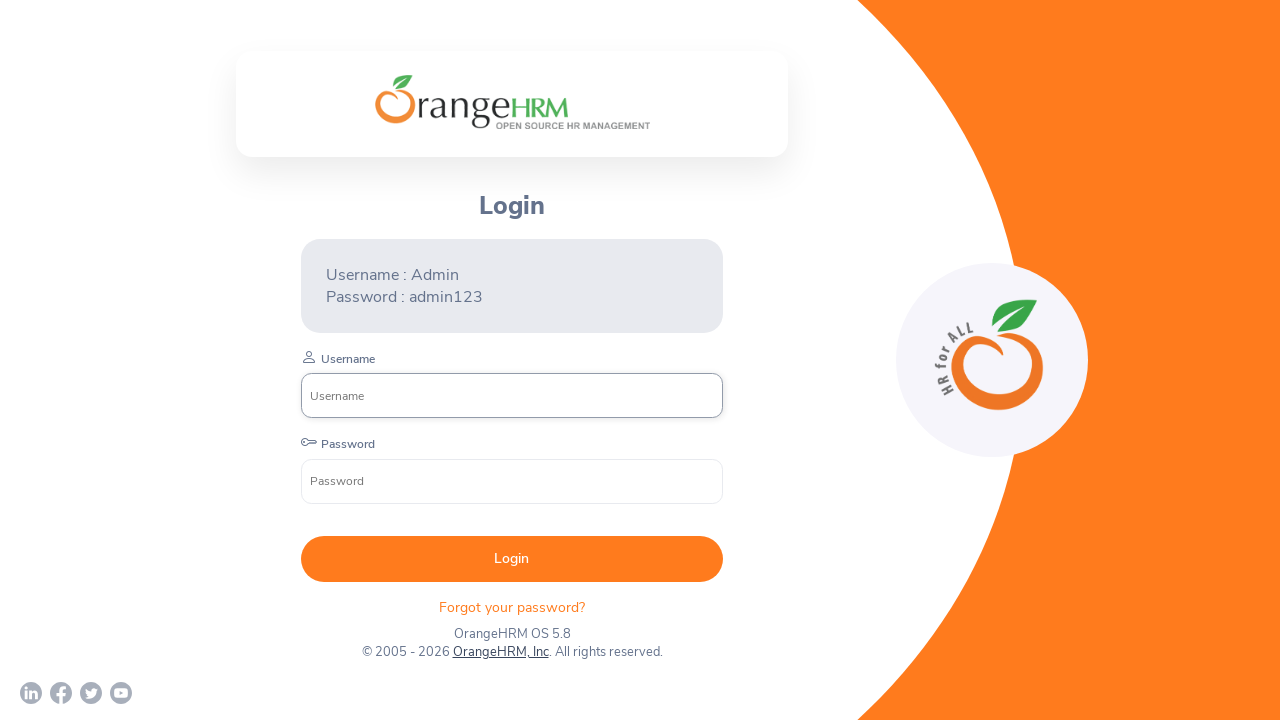

Verified username placeholder is 'Username'
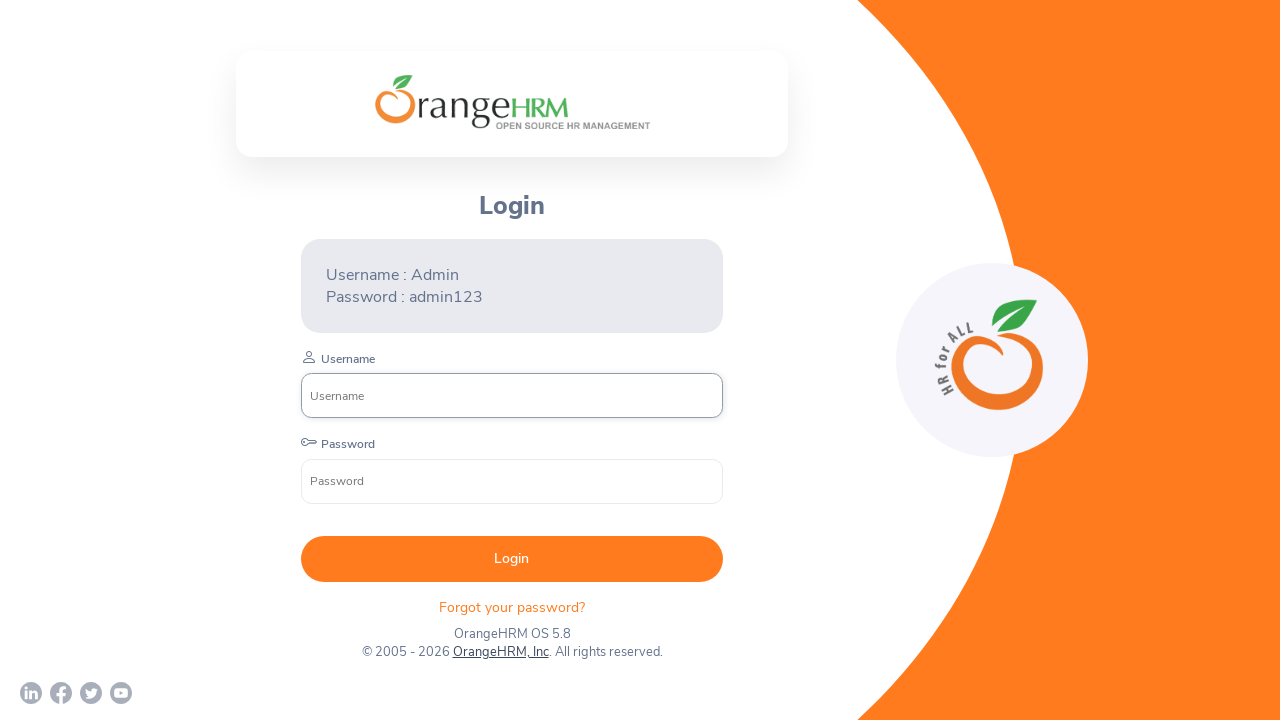

Retrieved placeholder attribute from password input field
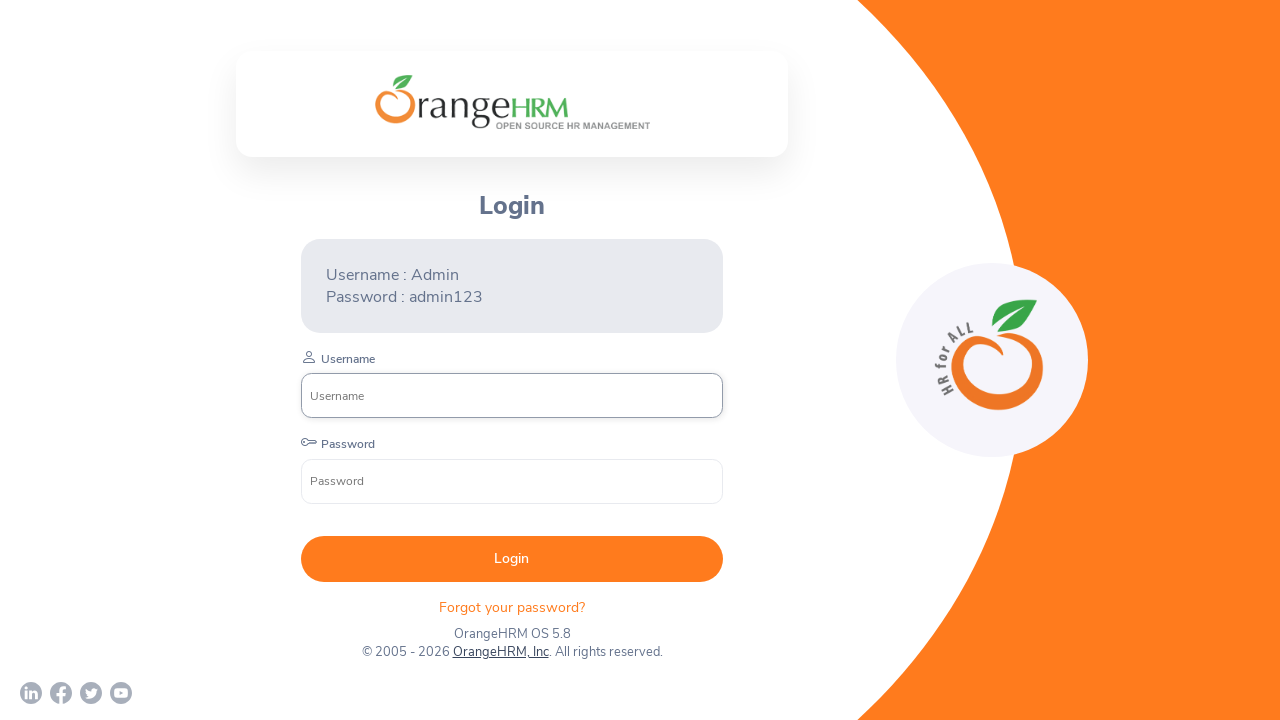

Verified password placeholder is 'Password'
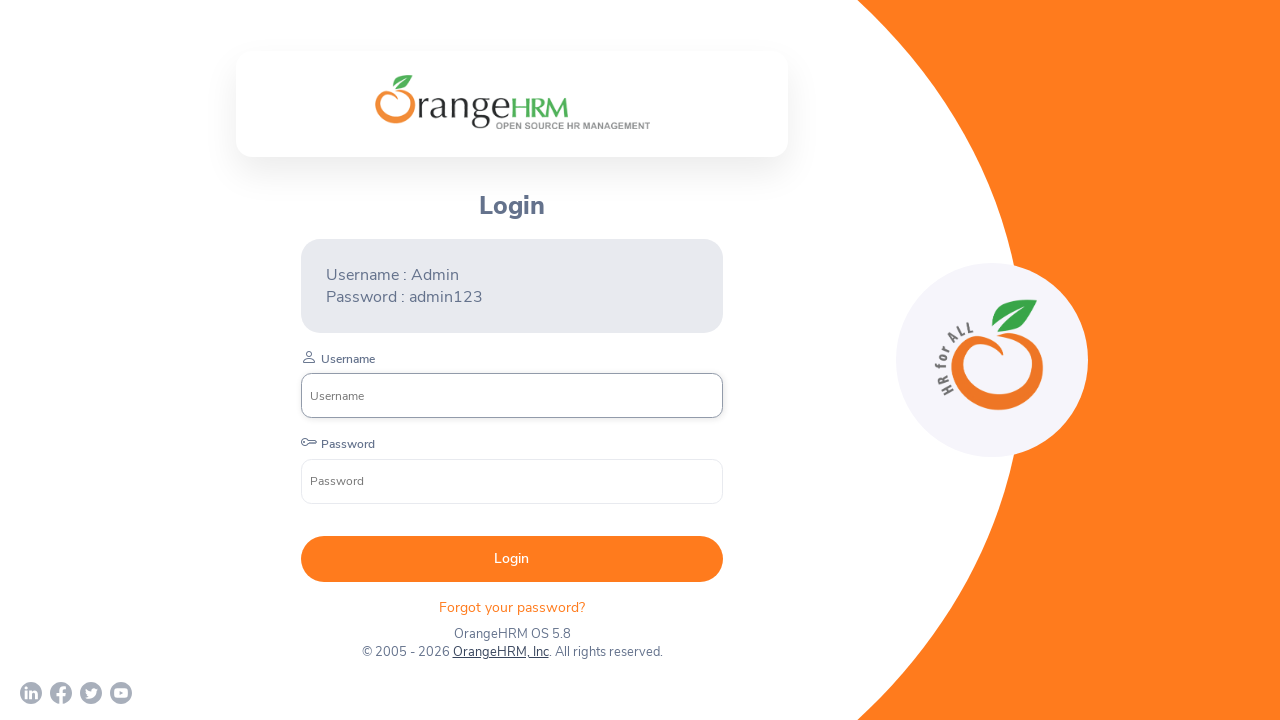

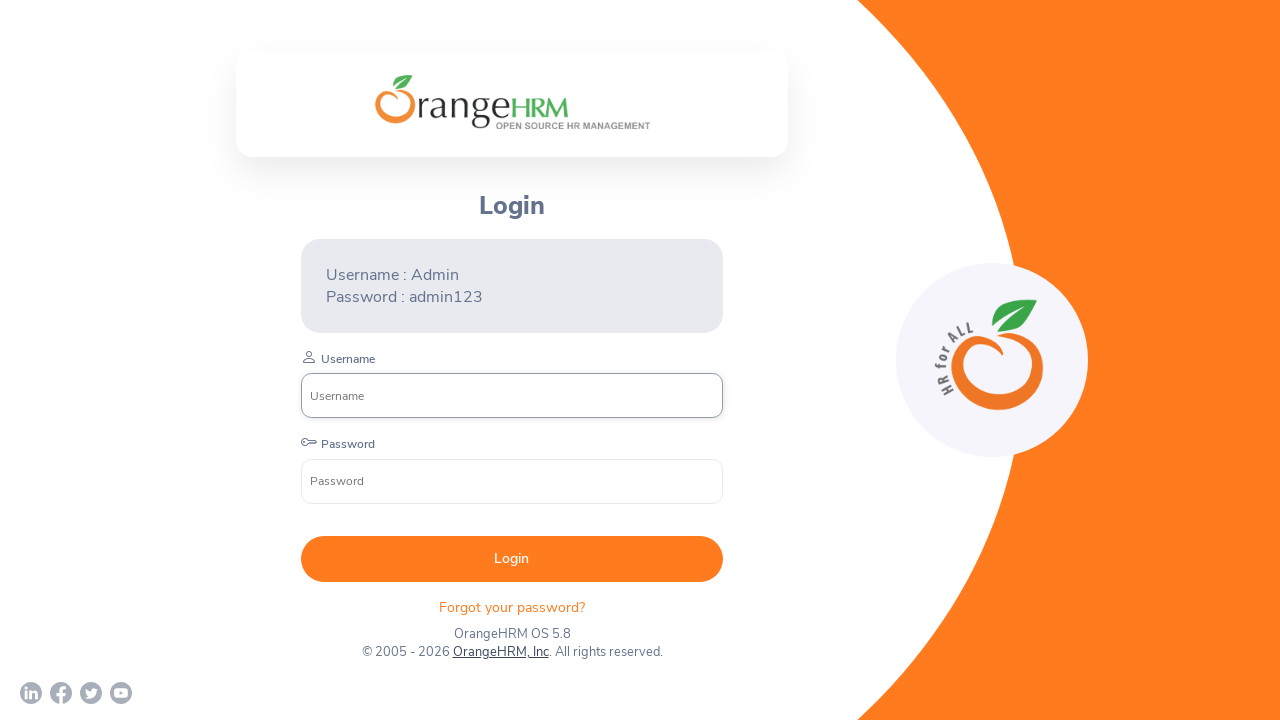